Opens the OrangeHRM demo site in Firefox browser to verify the page loads

Starting URL: https://opensource-demo.orangehrmlive.com/

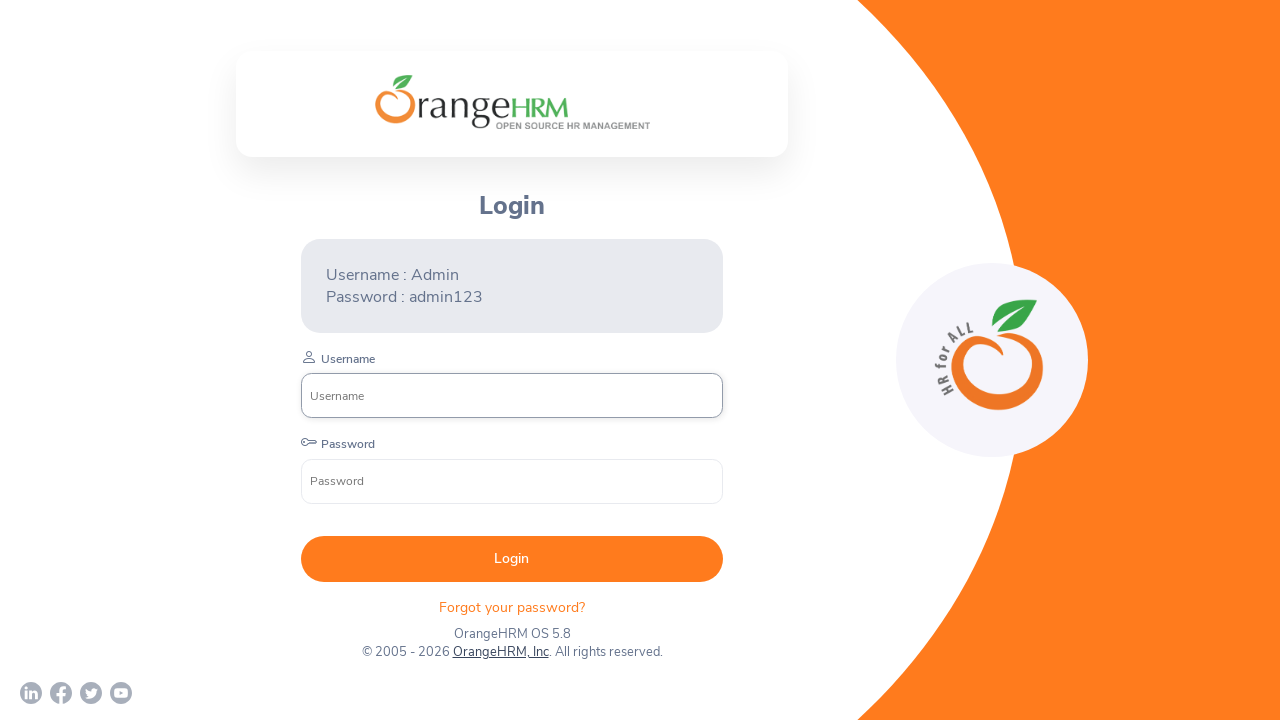

OrangeHRM demo site loaded successfully and network became idle
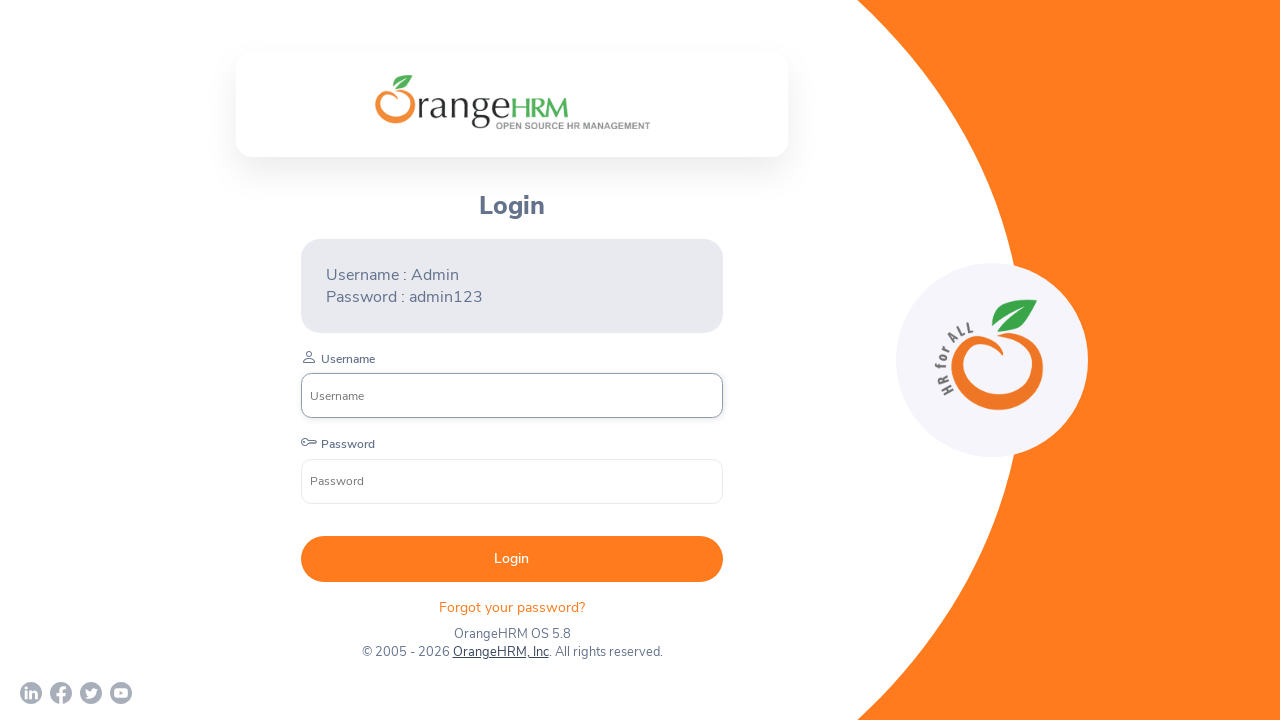

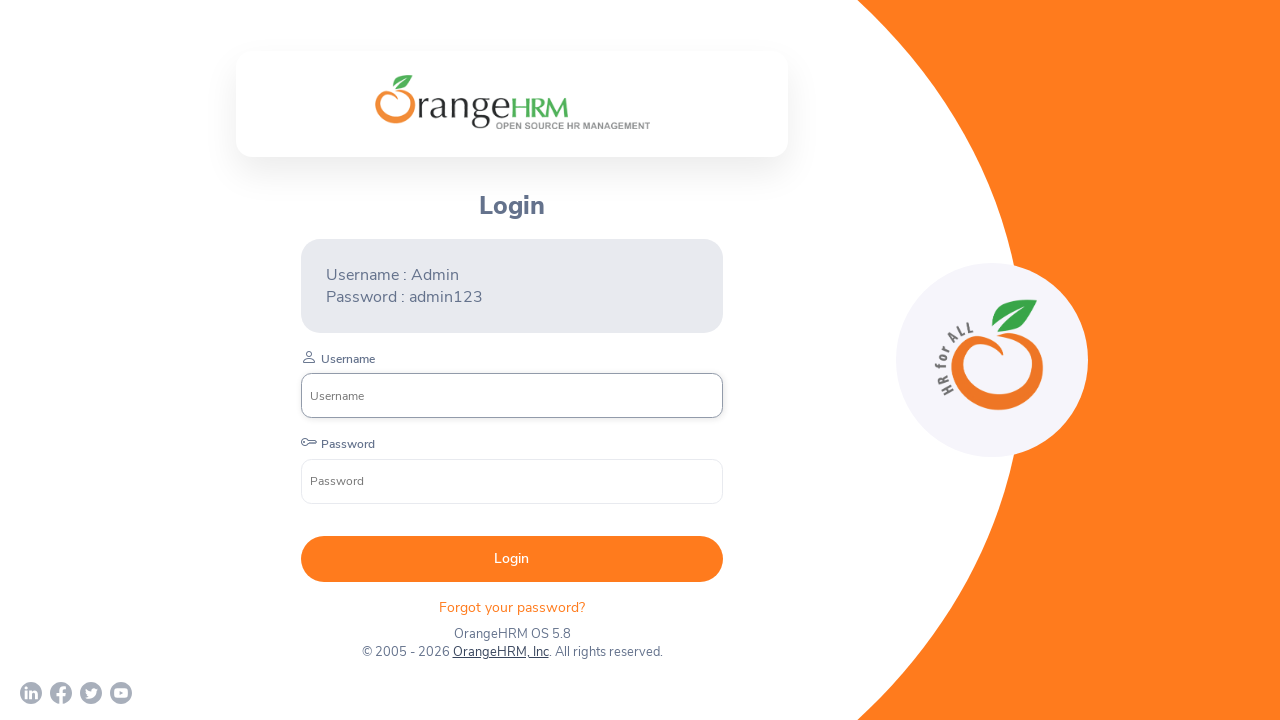